Navigates to Apple.com homepage, clicks on the iPhone link to go to the iPhone section, and verifies that links are present on the page.

Starting URL: https://www.apple.com

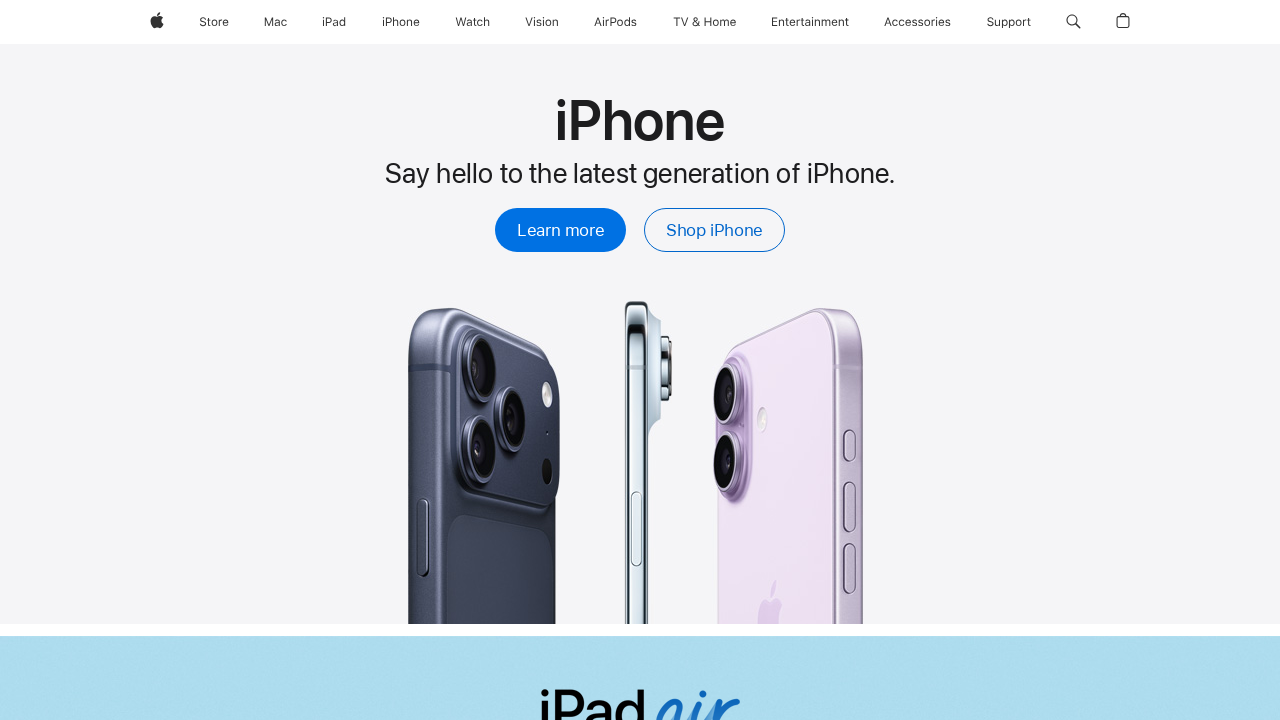

Navigated to Apple.com homepage
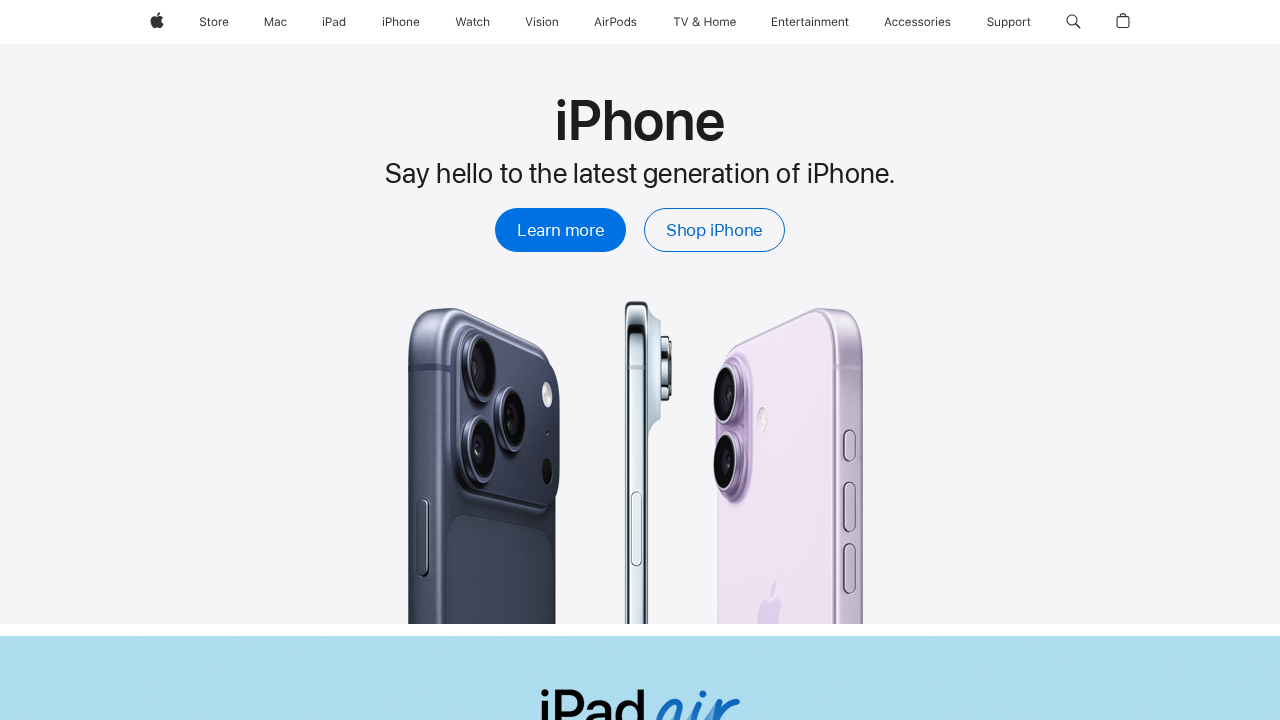

Clicked on iPhone link in navigation at (401, 22) on xpath=//span[.='iPhone']/..
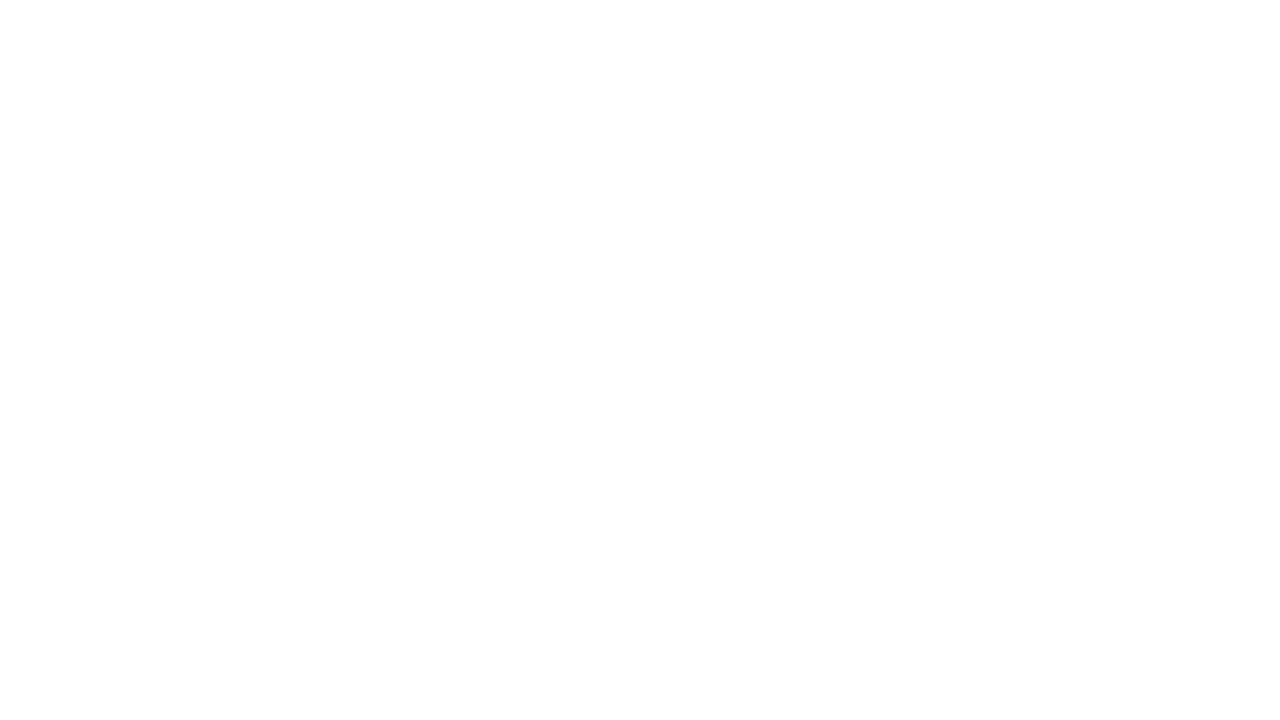

iPhone page loaded and links are present on the page
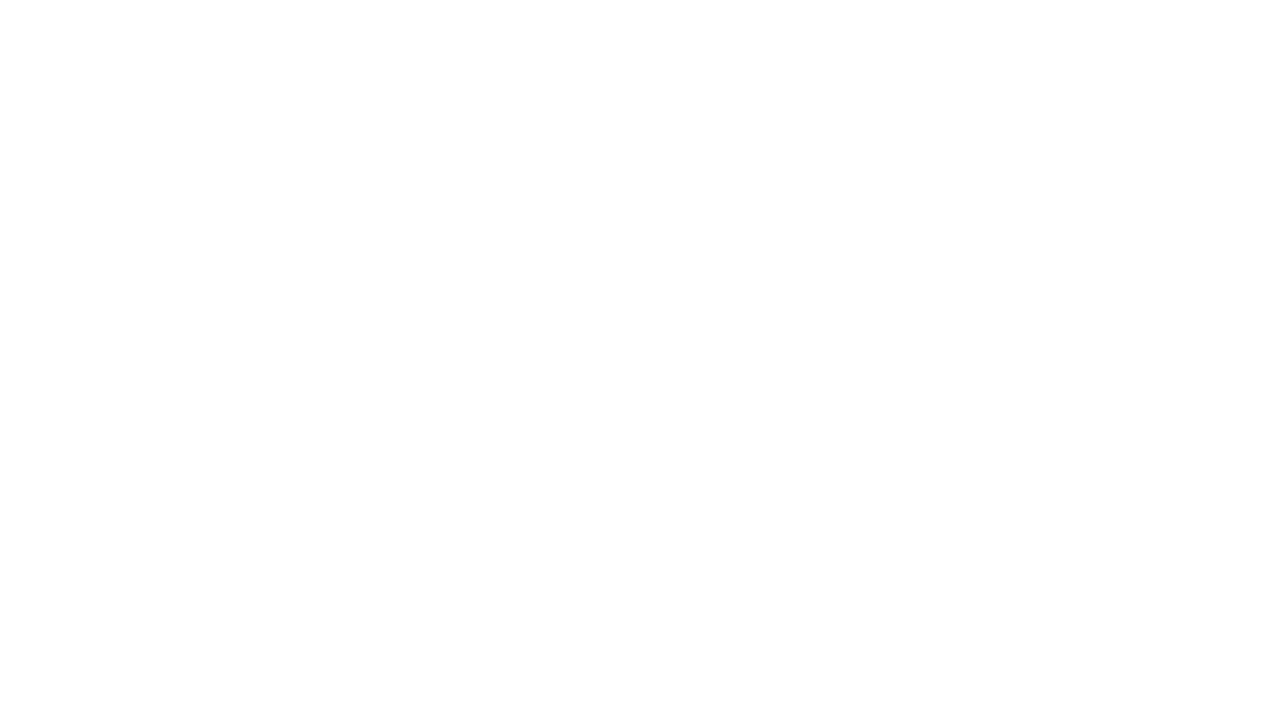

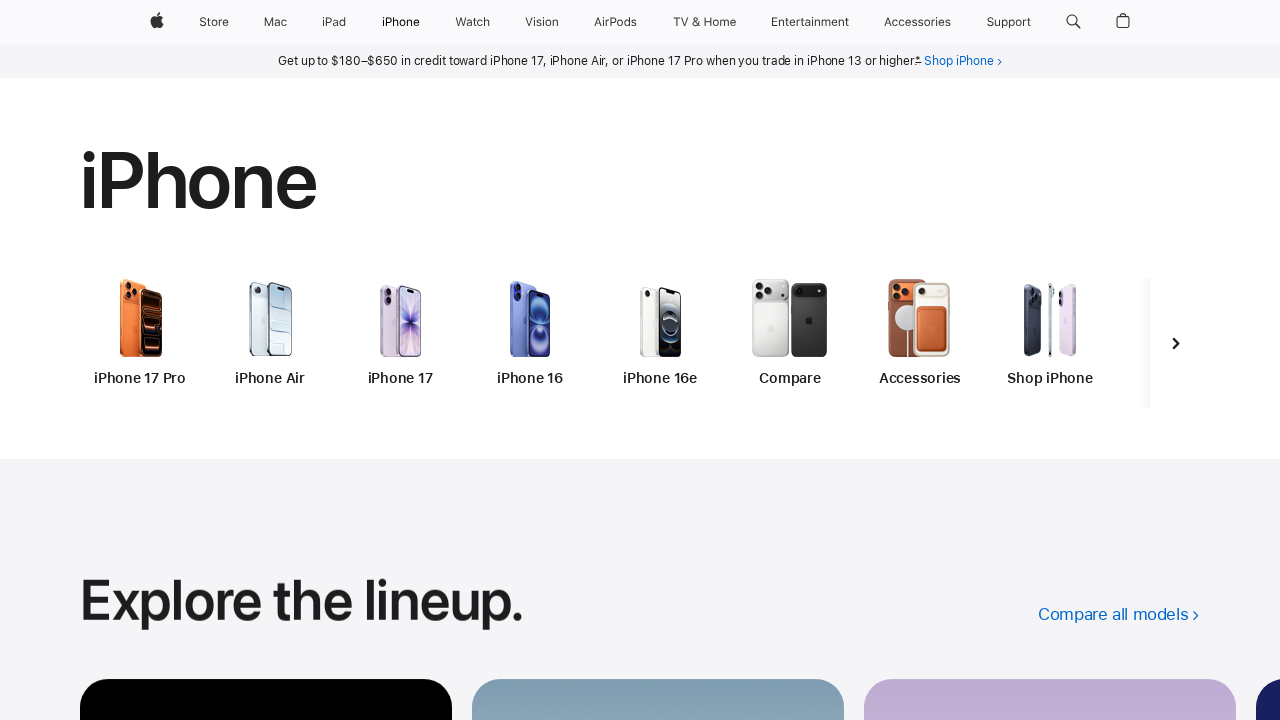